Tests checkbox selection by clicking Option 2 and Option 3 checkboxes, then verifies the result displays the selected values.

Starting URL: https://kristinek.github.io/site/examples/actions

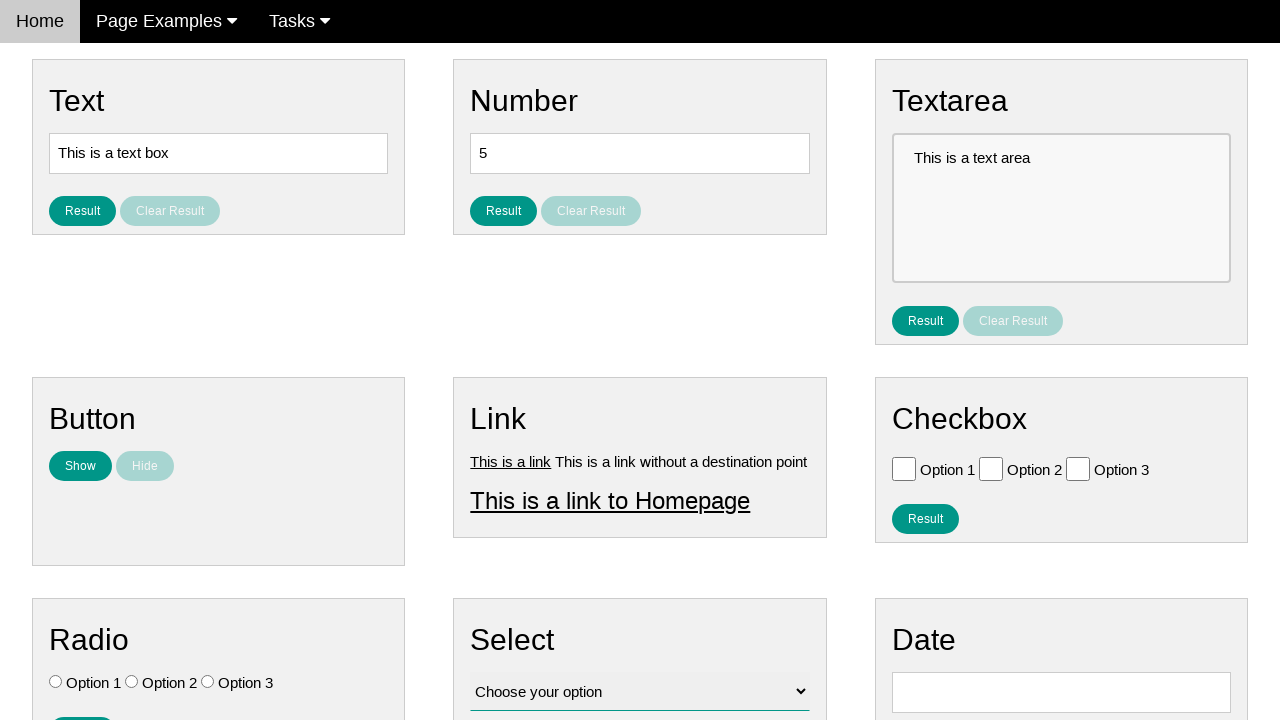

Clicked Option 2 checkbox at (991, 468) on #vfb-6-1
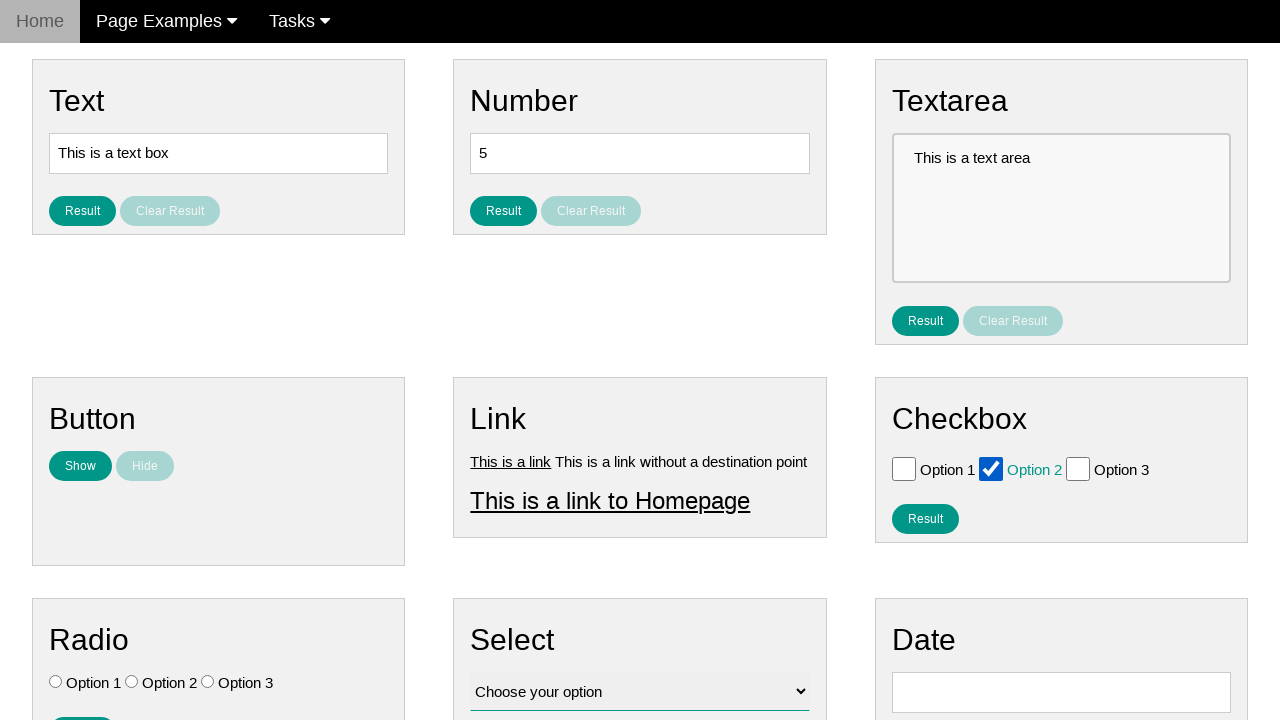

Clicked Option 3 checkbox at (1078, 468) on #vfb-6-2
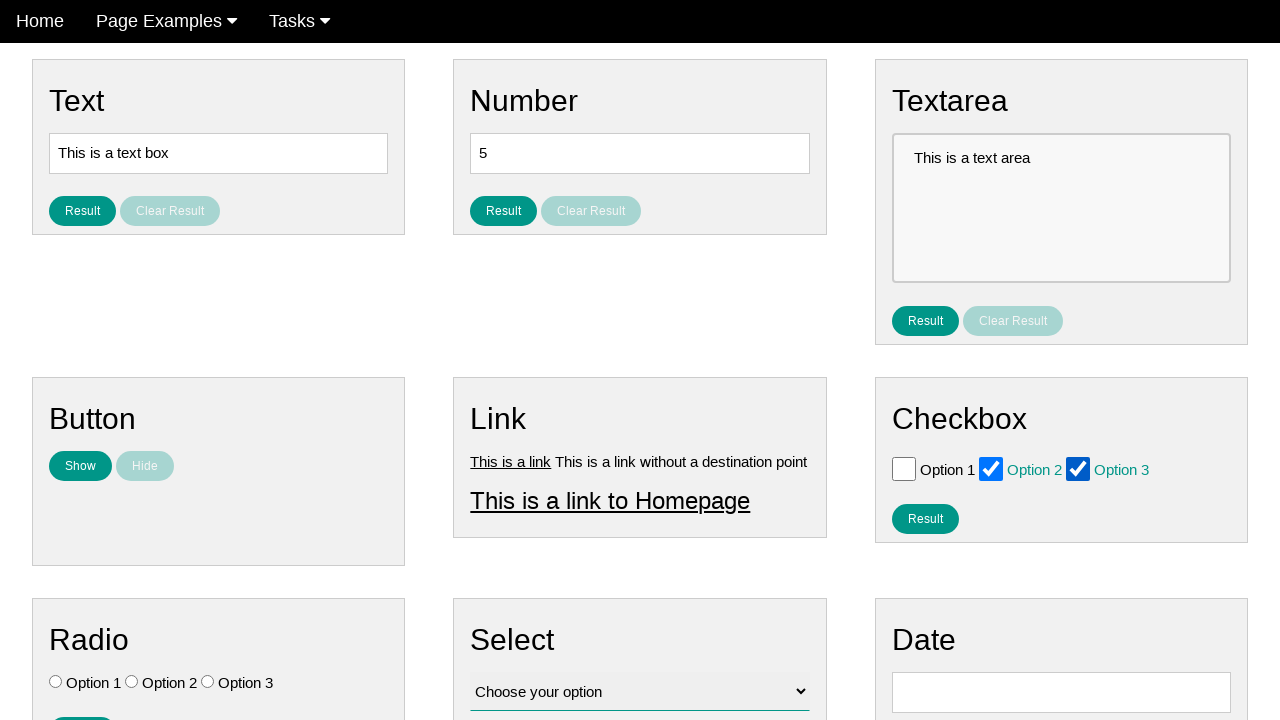

Clicked result button to display selection at (925, 518) on #result_button_checkbox
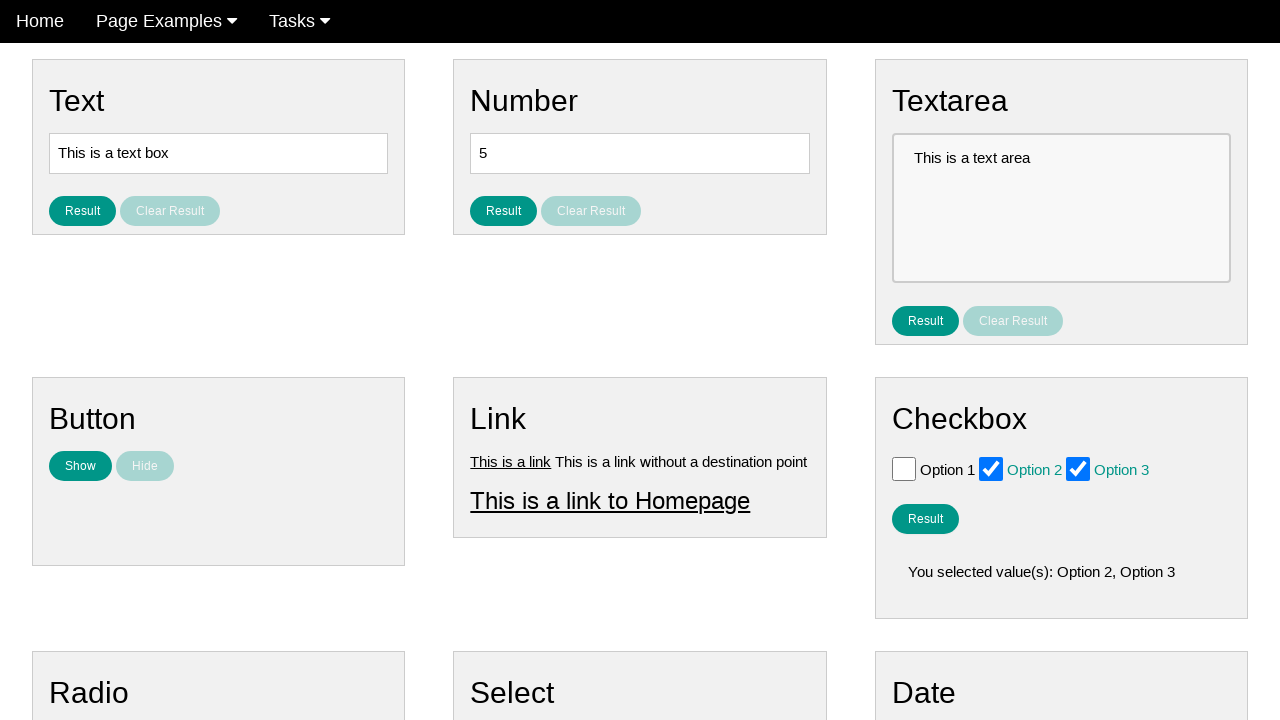

Retrieved result text from result element
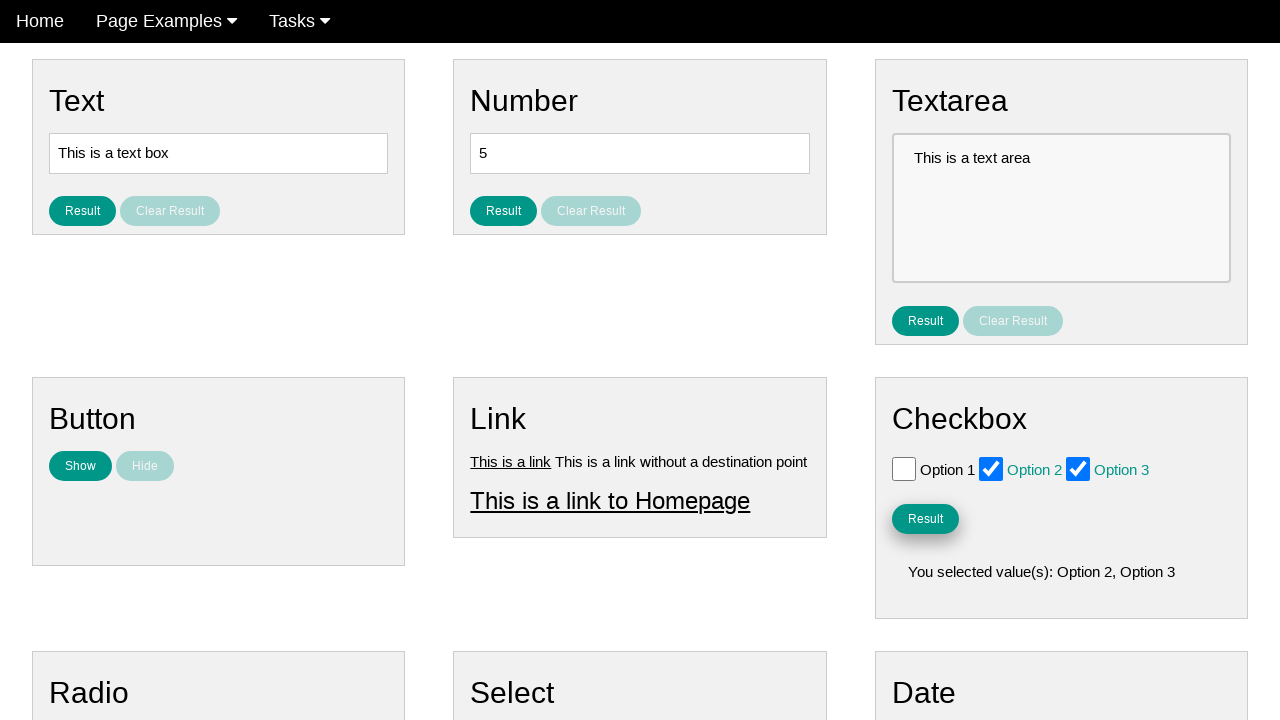

Verified that both Option 2 and Option 3 are present in the result text
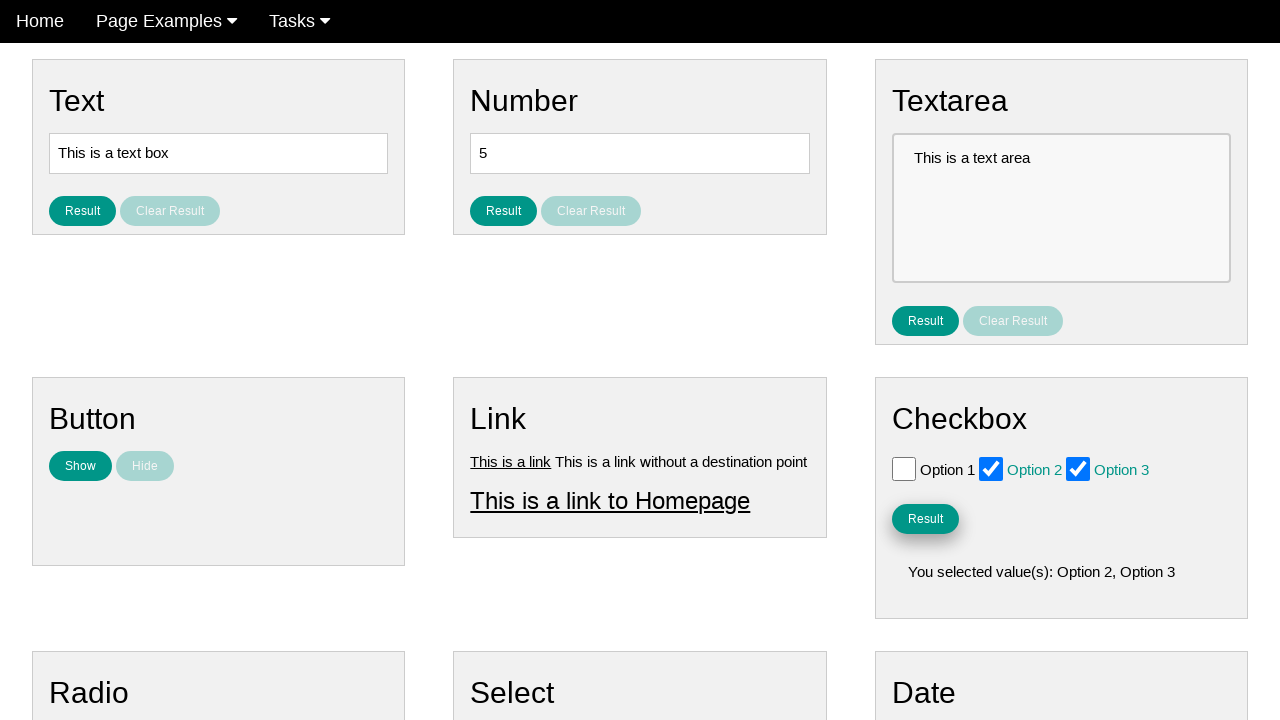

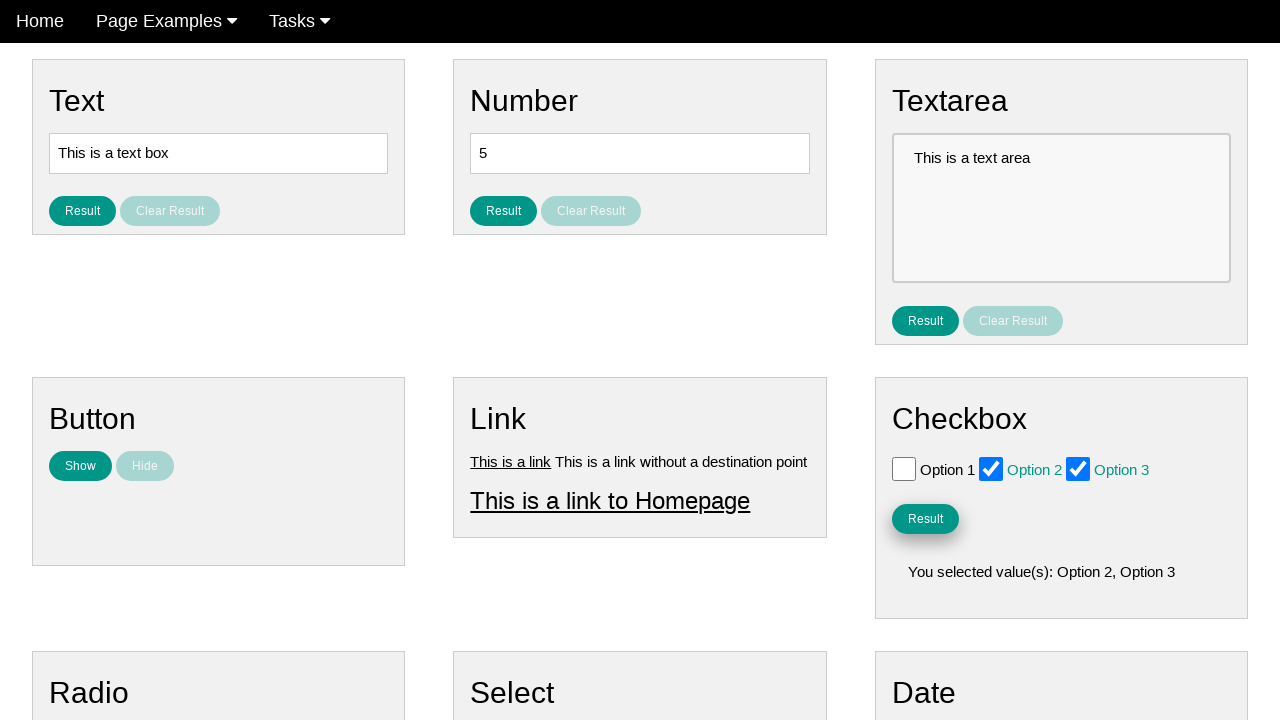